Tests that clicking the "Due" column header twice sorts the numeric values in descending order.

Starting URL: http://the-internet.herokuapp.com/tables

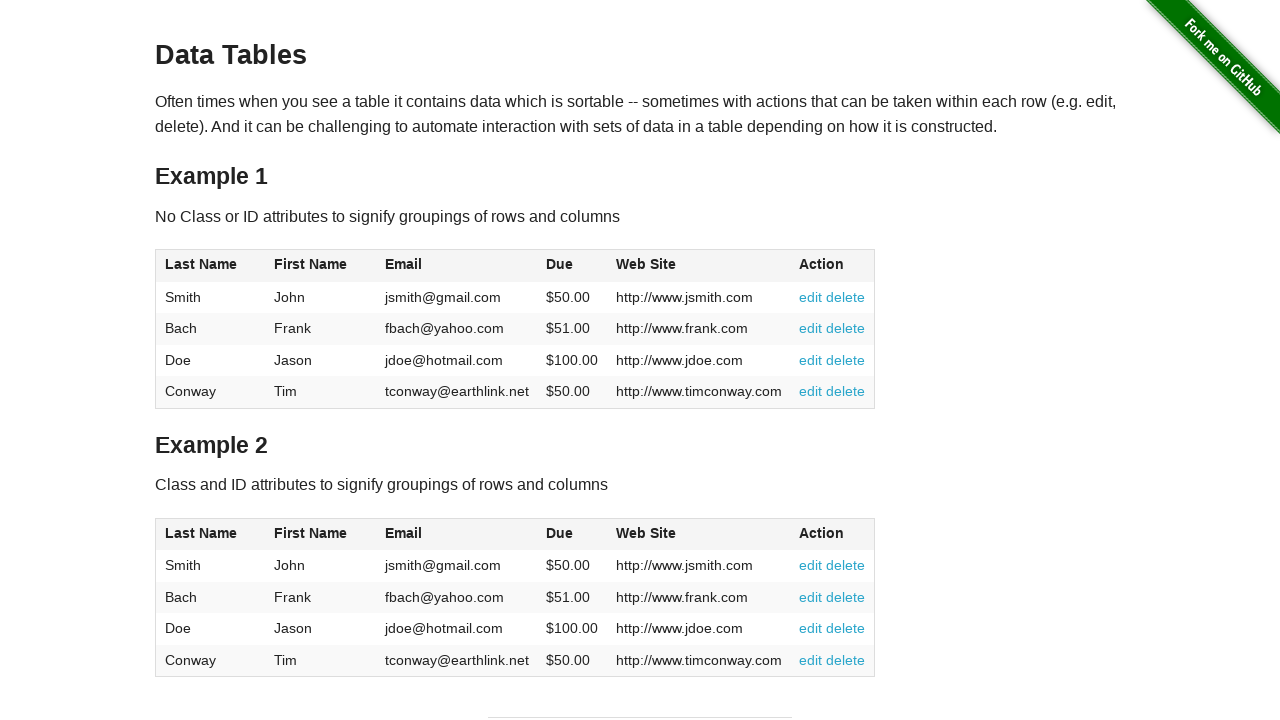

Clicked Due column header (first click) at (572, 266) on #table1 thead tr th:nth-of-type(4)
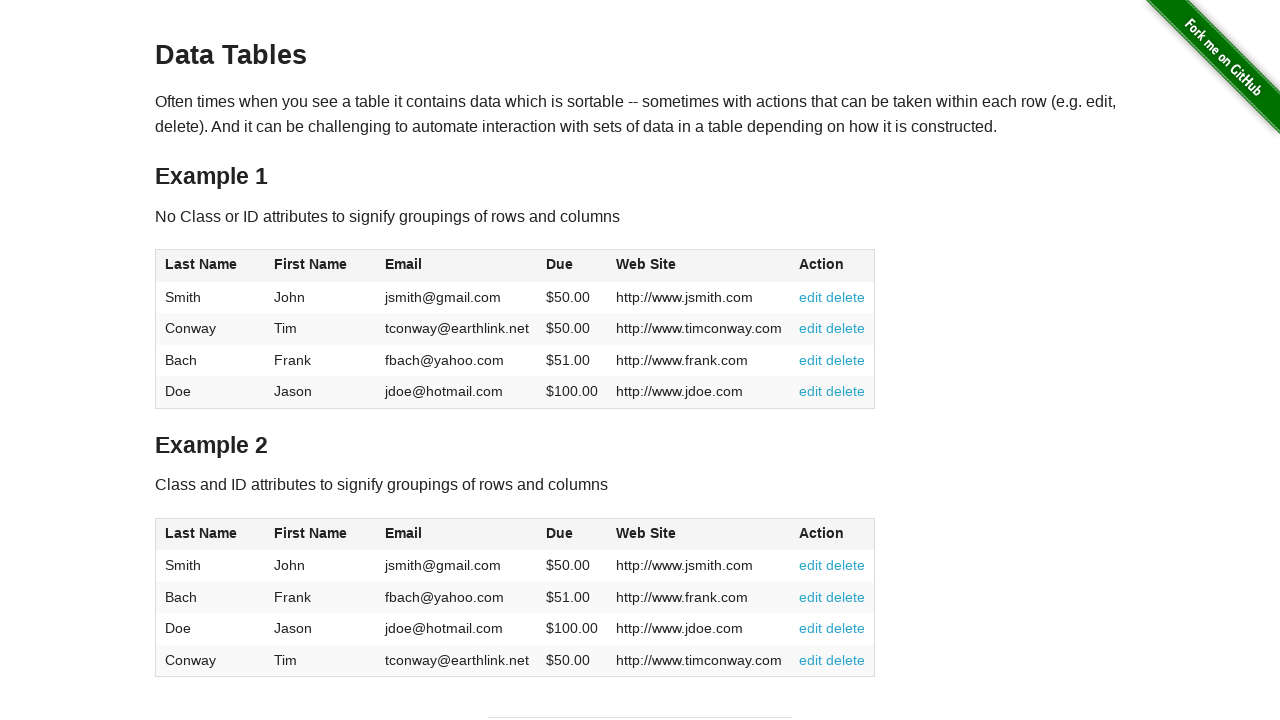

Clicked Due column header (second click to sort descending) at (572, 266) on #table1 thead tr th:nth-of-type(4)
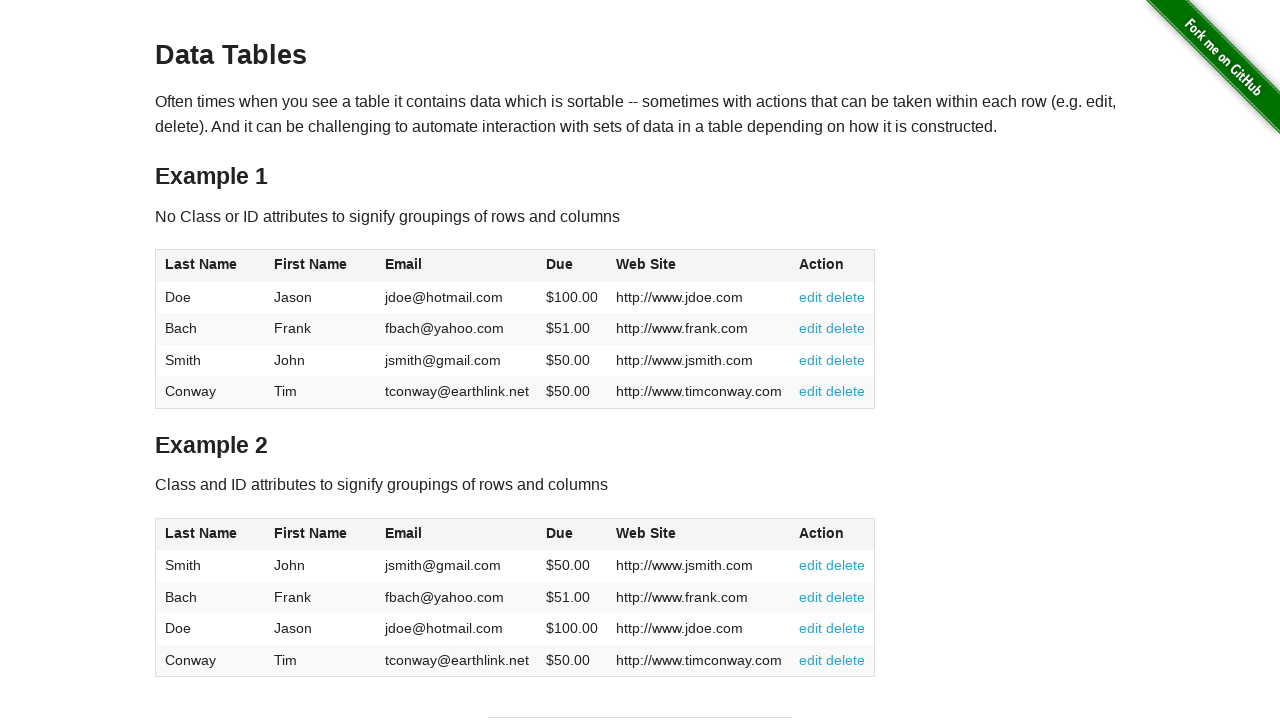

Waited for Due column cells to be present
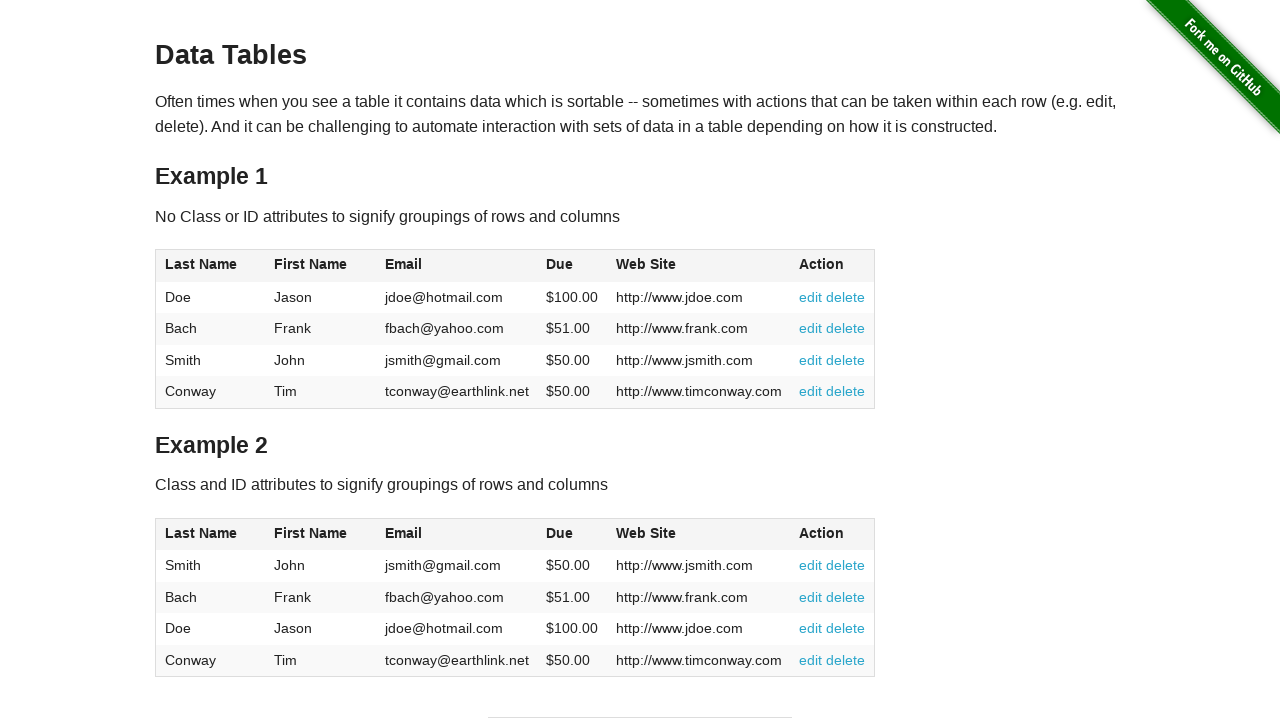

Retrieved all Due column cell elements
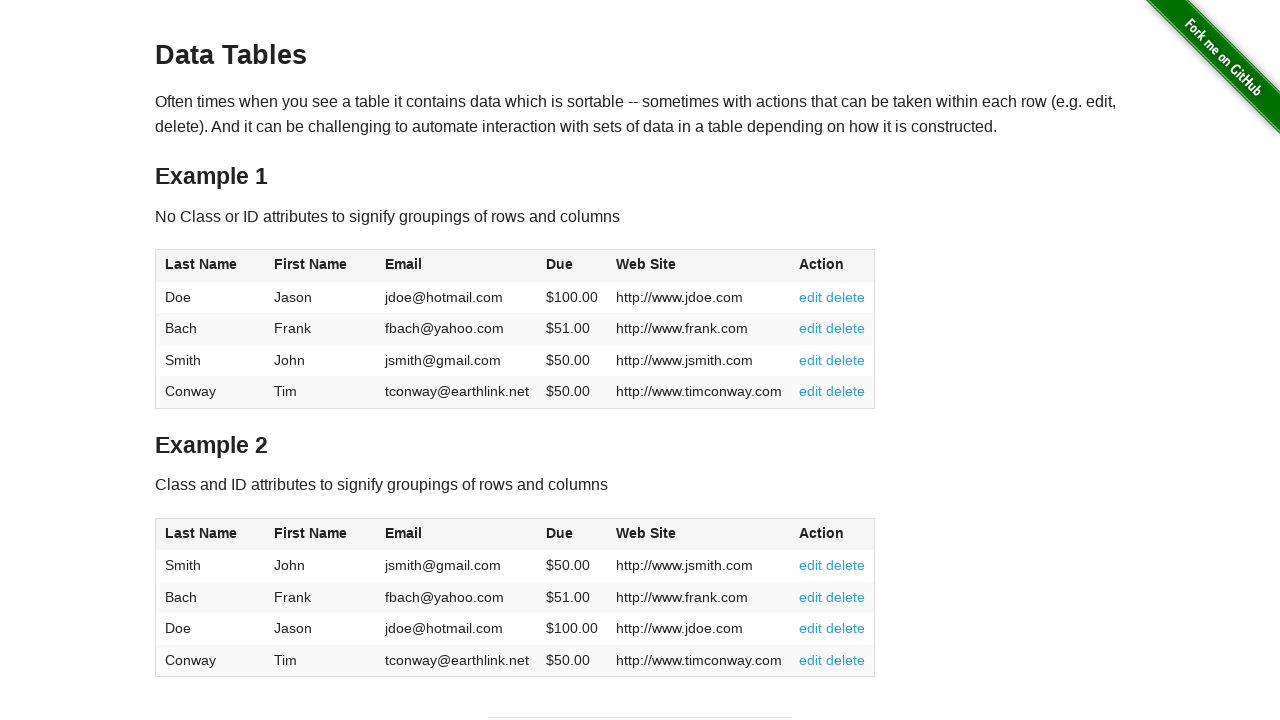

Extracted 4 numeric values from Due column
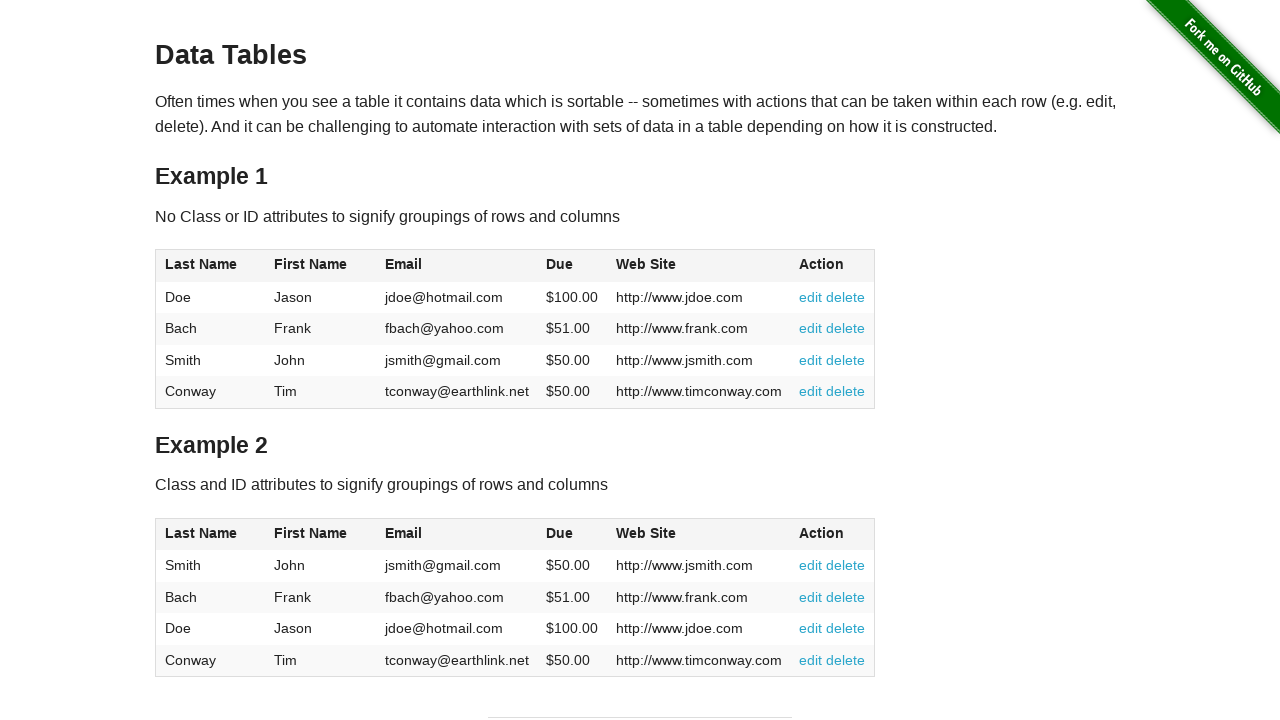

Verified Due column values are sorted in descending order
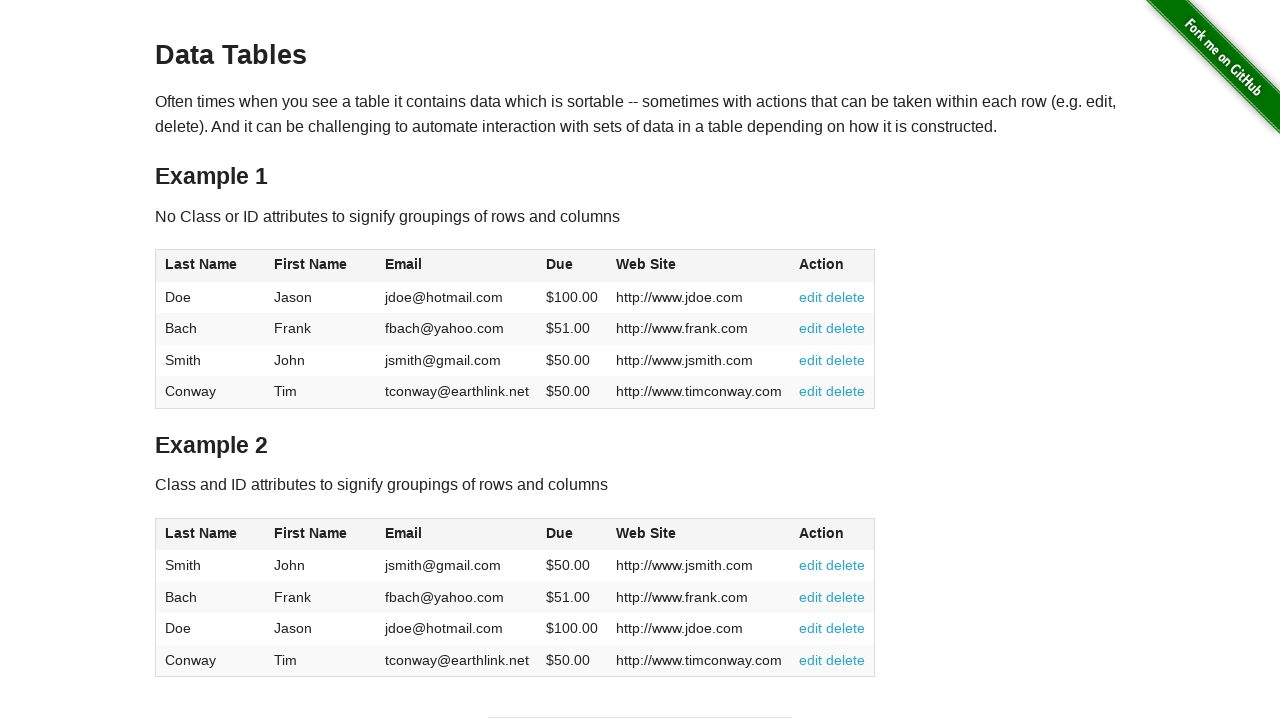

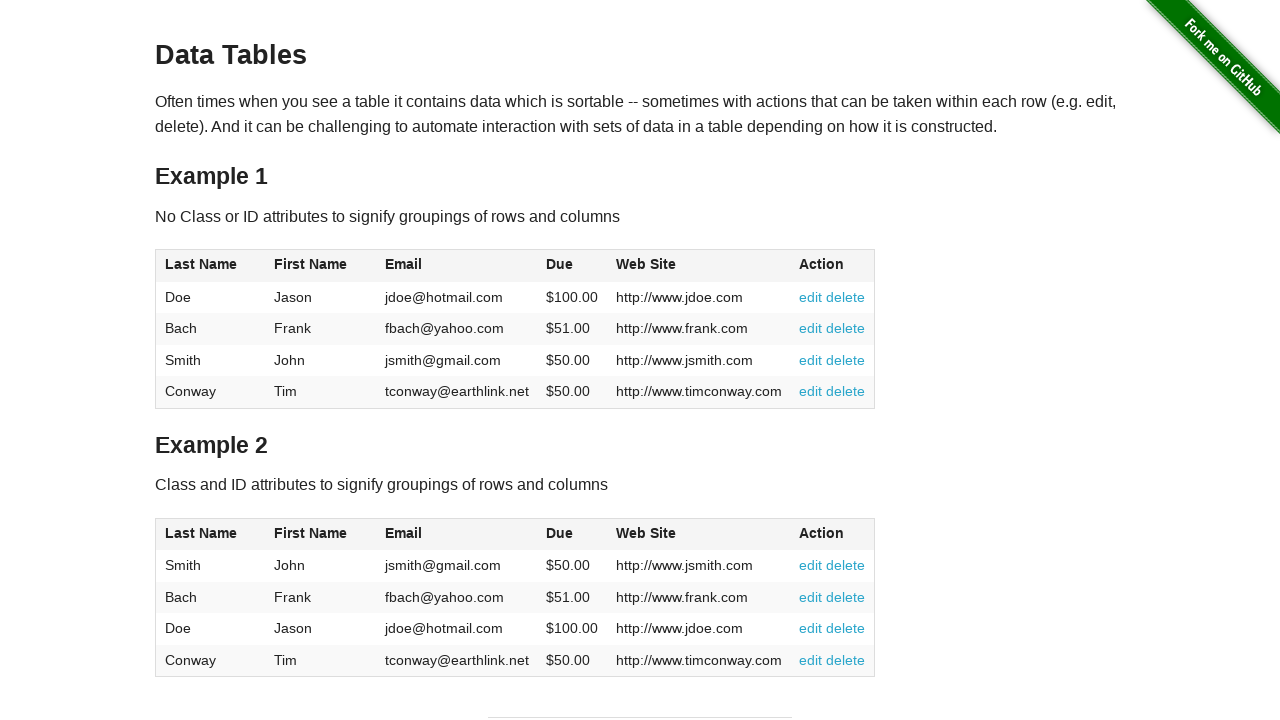